Tests the price range filter by selecting "$25 to $50" option and verifying products update

Starting URL: https://shopify-eta-drab.vercel.app/

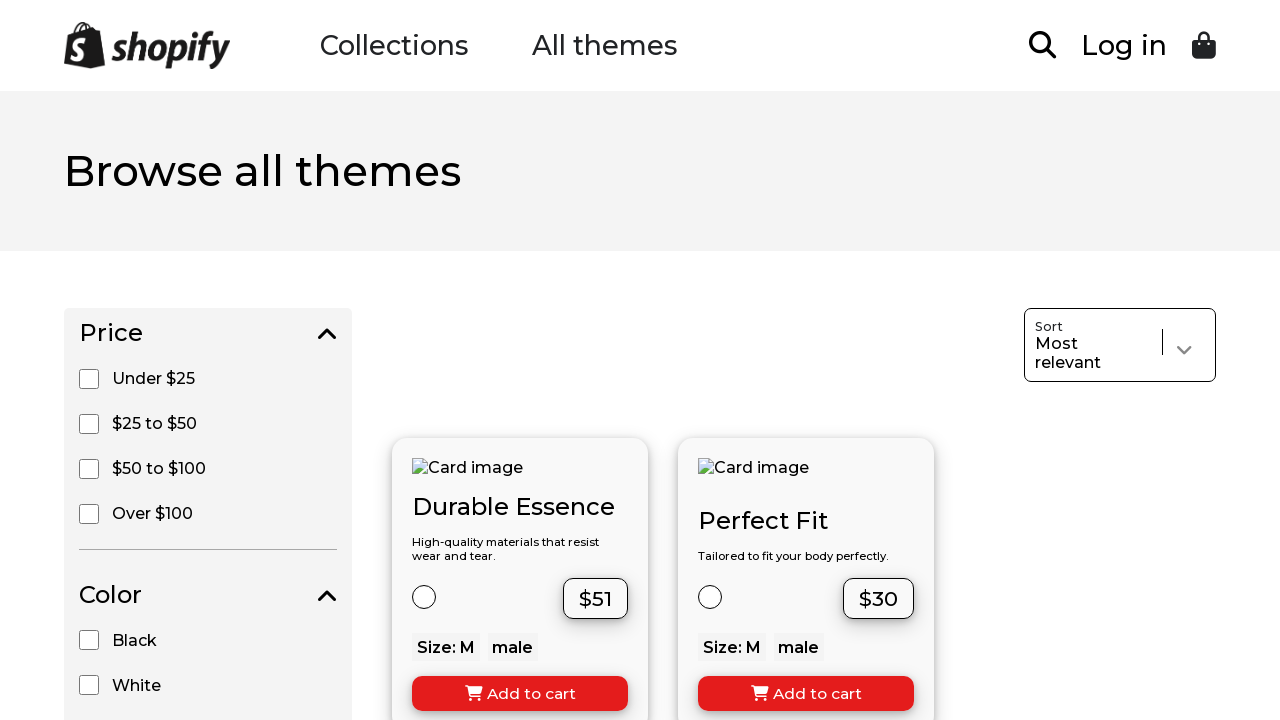

Waited for page to load (networkidle)
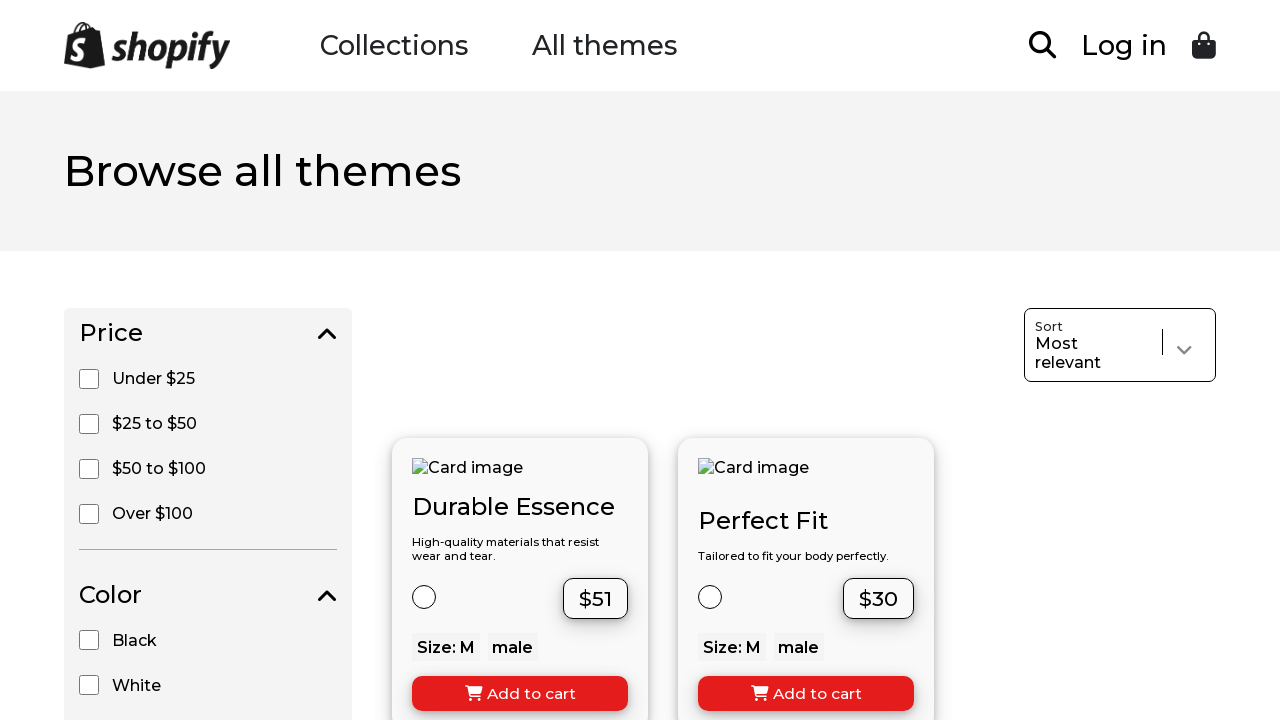

Clicked on '$25 to $50' price filter option at (154, 424) on text=$25 to $50
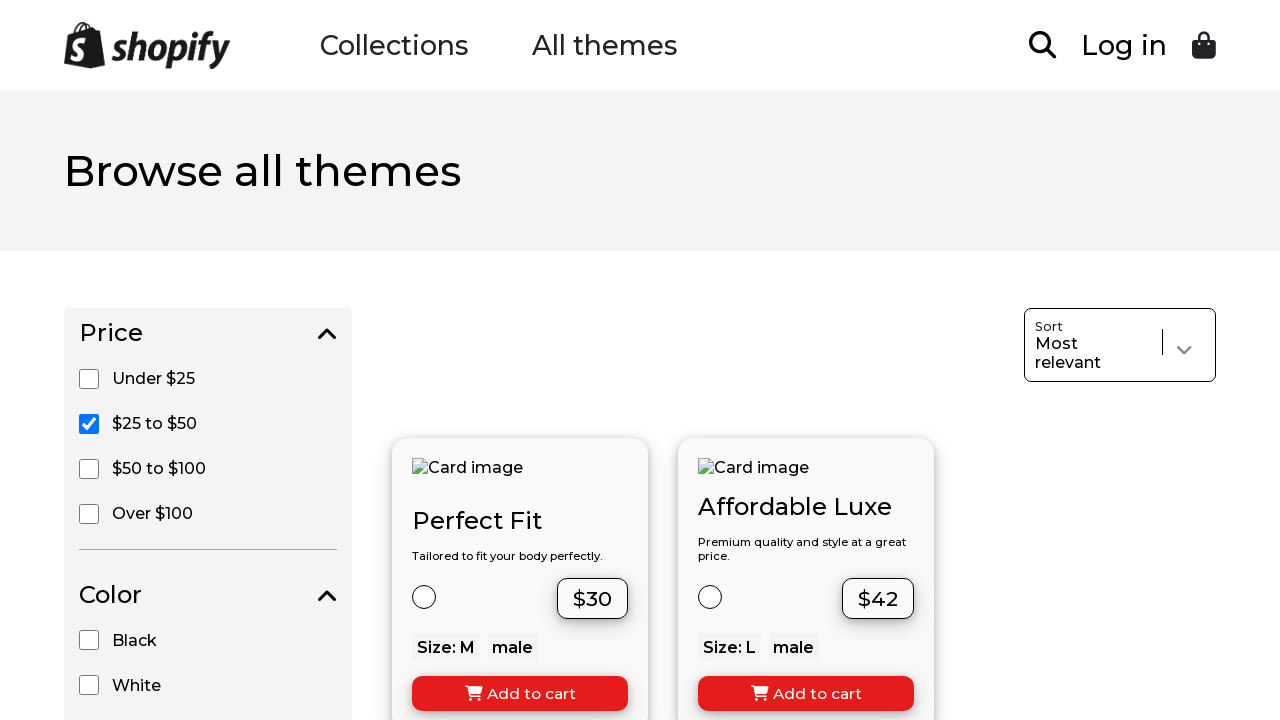

Waited 500ms for products to update after filter selection
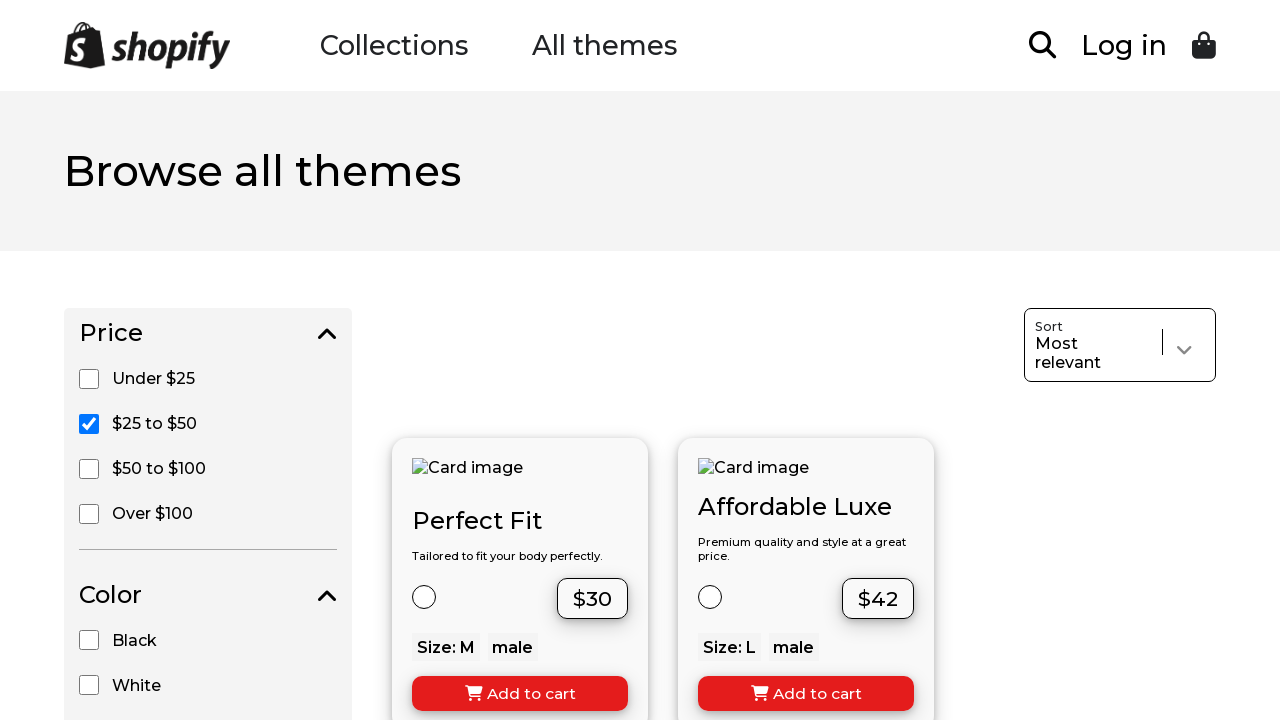

Verified product cards with price information are displayed
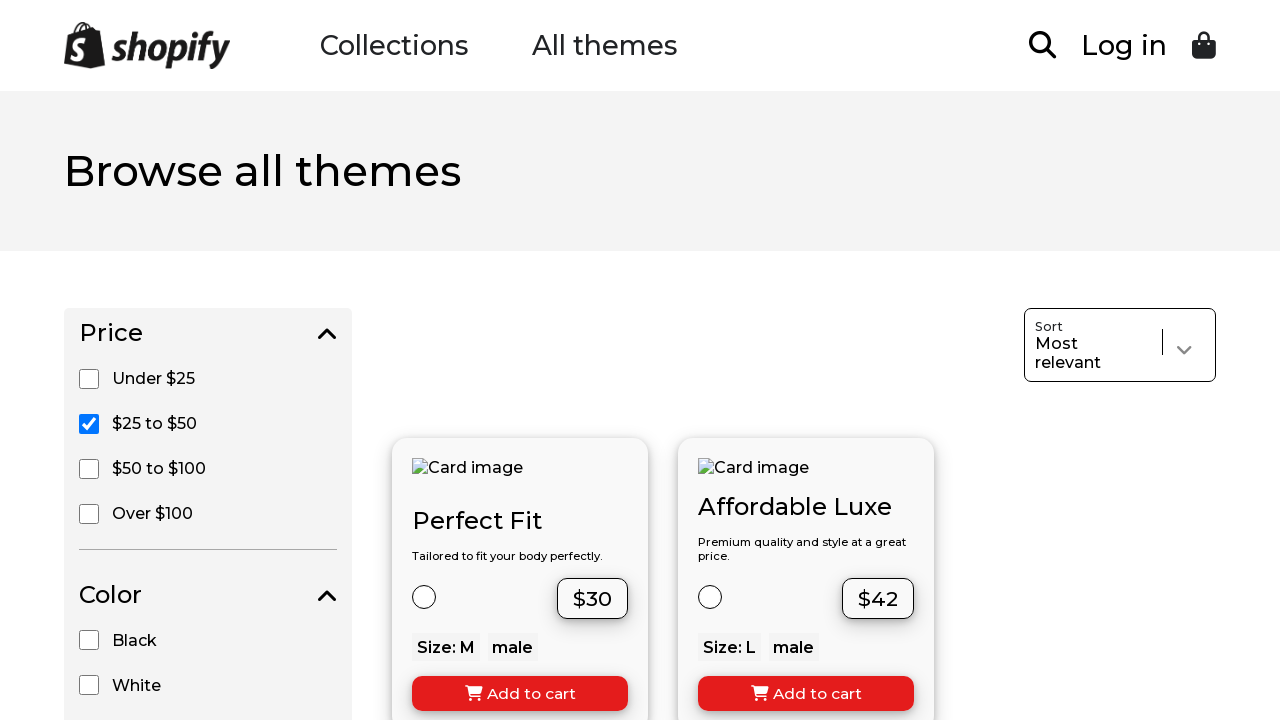

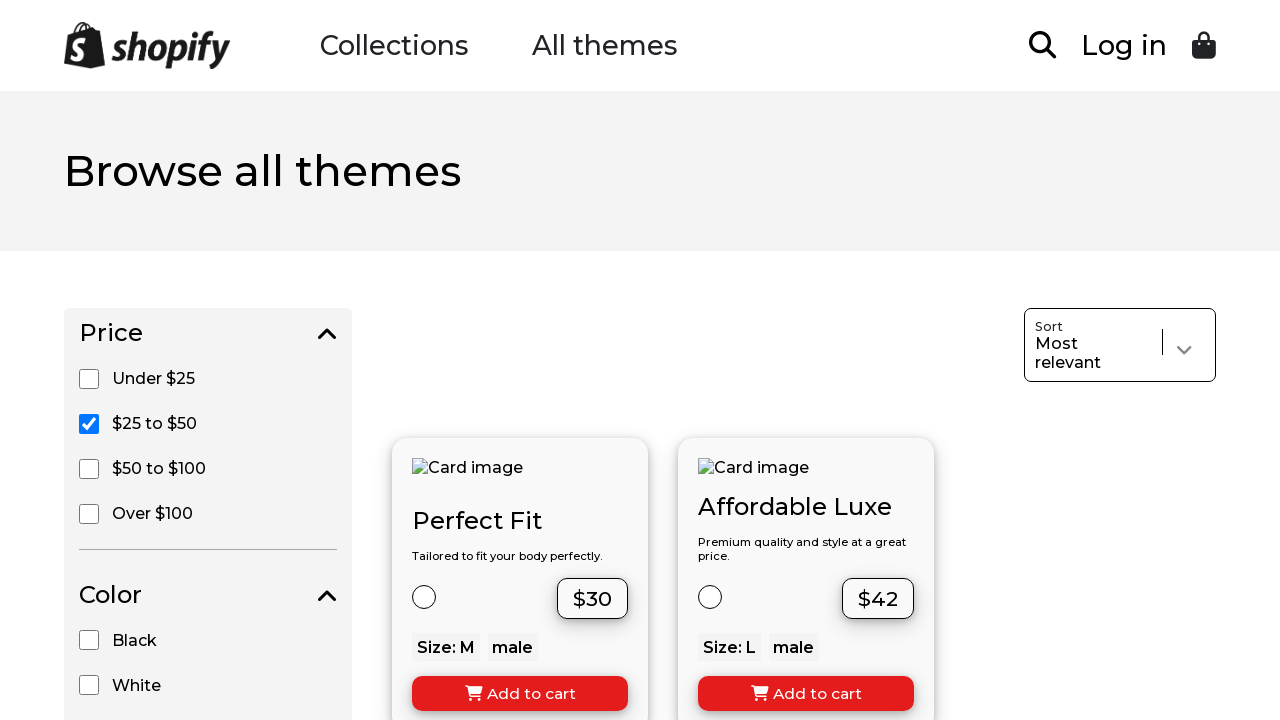